Tests the Add and Delete functionality by double-clicking Add Element to create two delete buttons, then clicking one delete button and verifying only one remains.

Starting URL: http://the-internet.herokuapp.com/add_remove_elements/

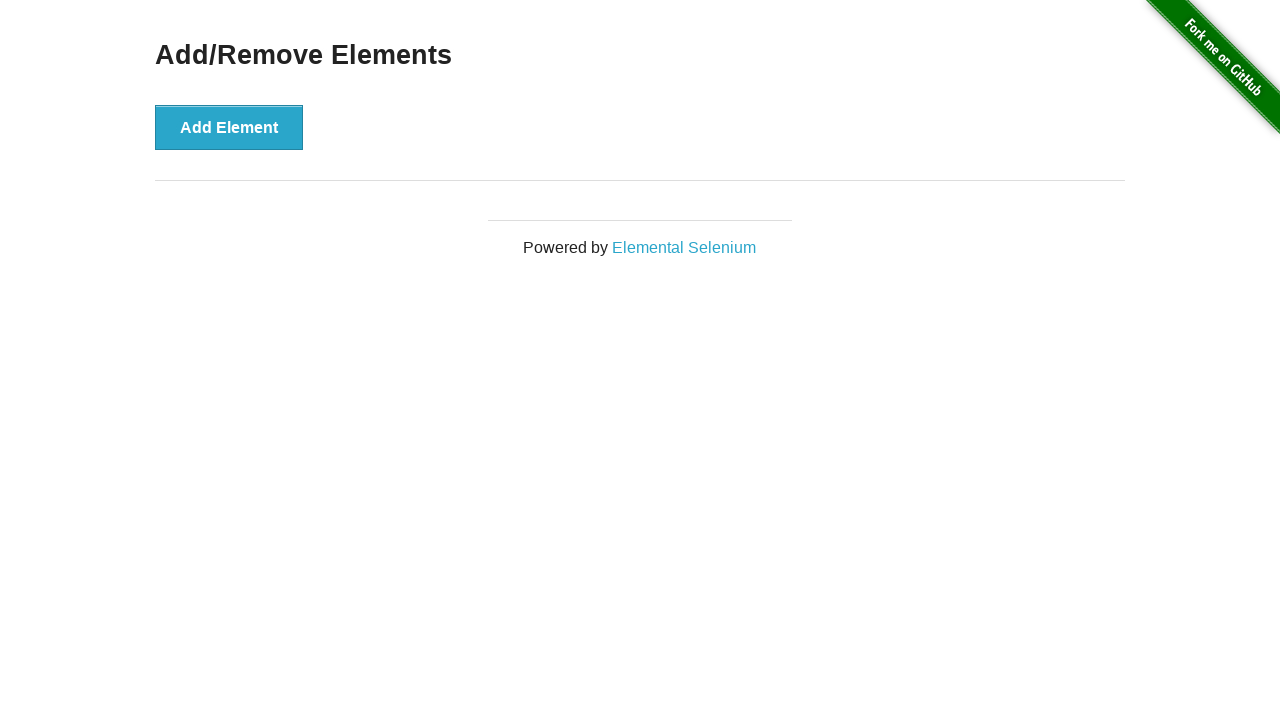

Navigated to Add/Remove Elements page
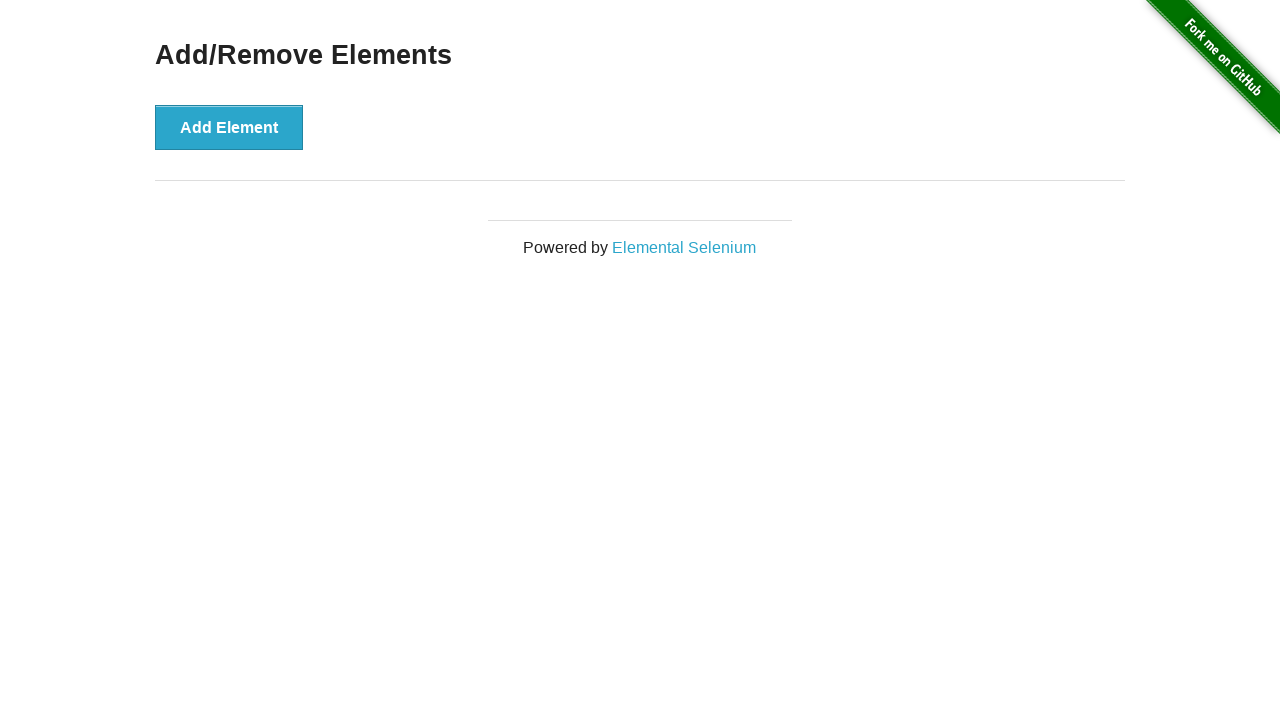

Located the Add Element button
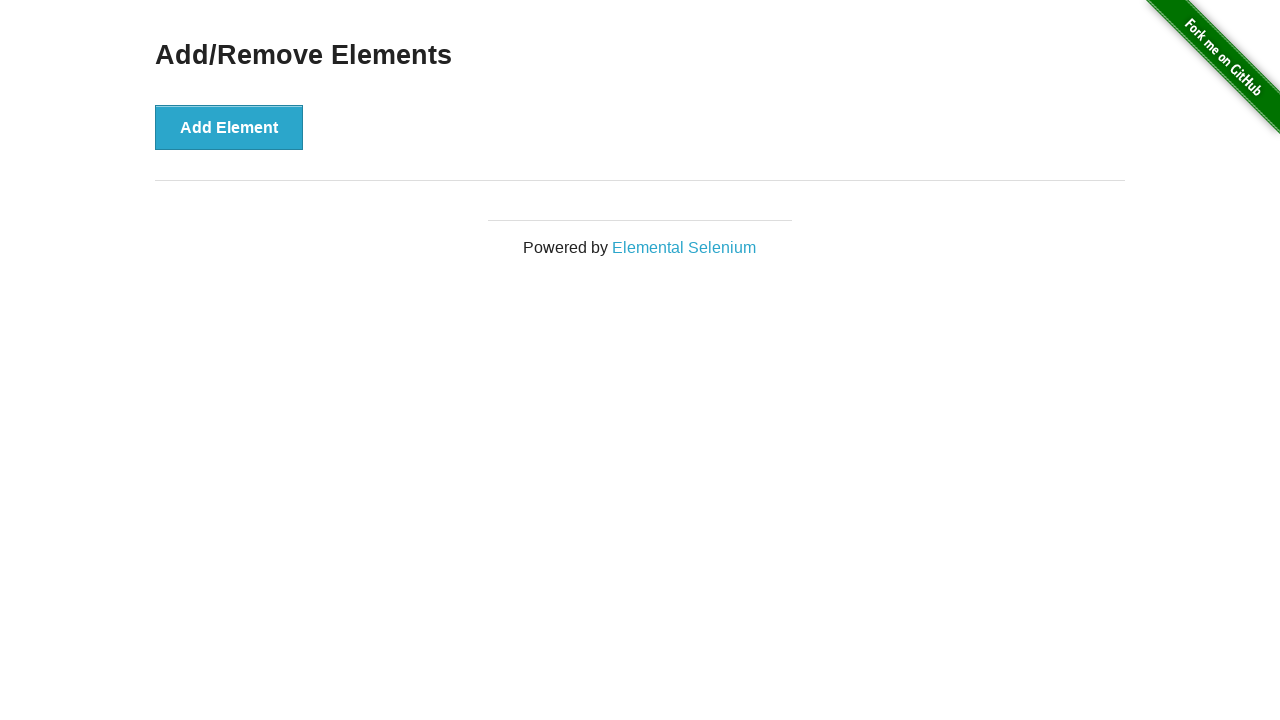

Double-clicked Add Element button to create two delete buttons at (229, 127) on xpath=//button[text()='Add Element']
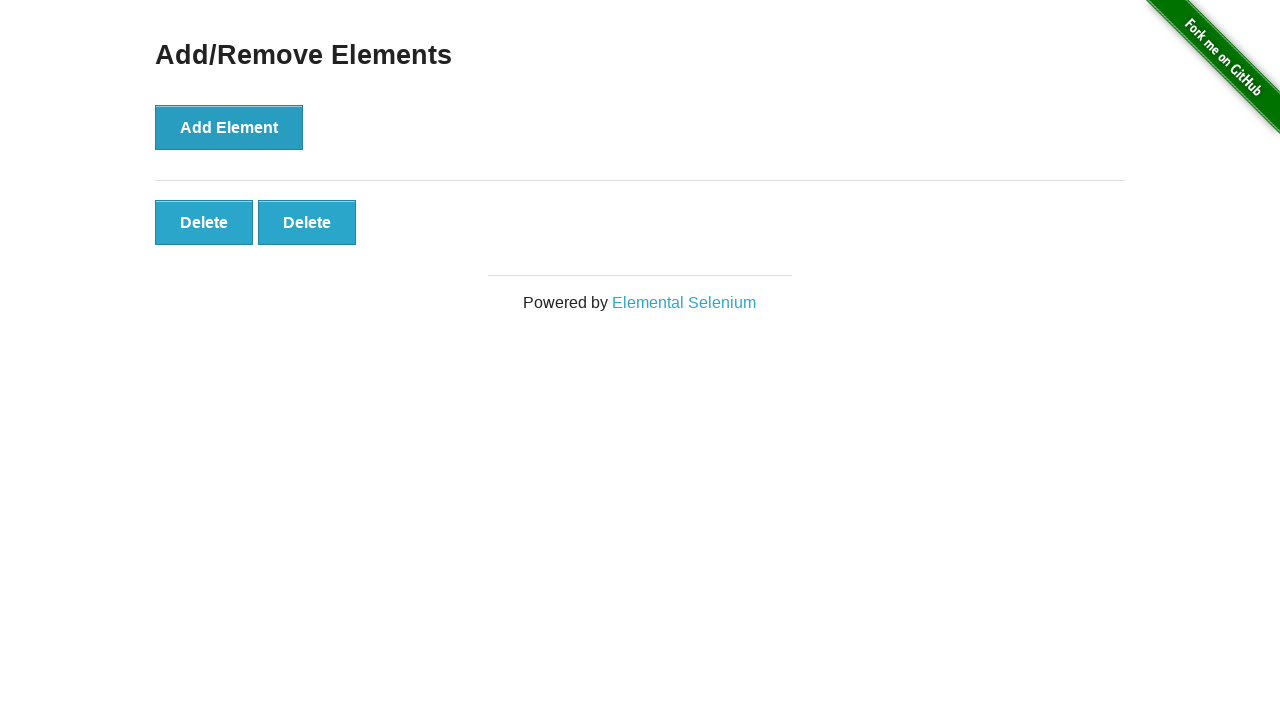

Located all delete buttons after adding elements
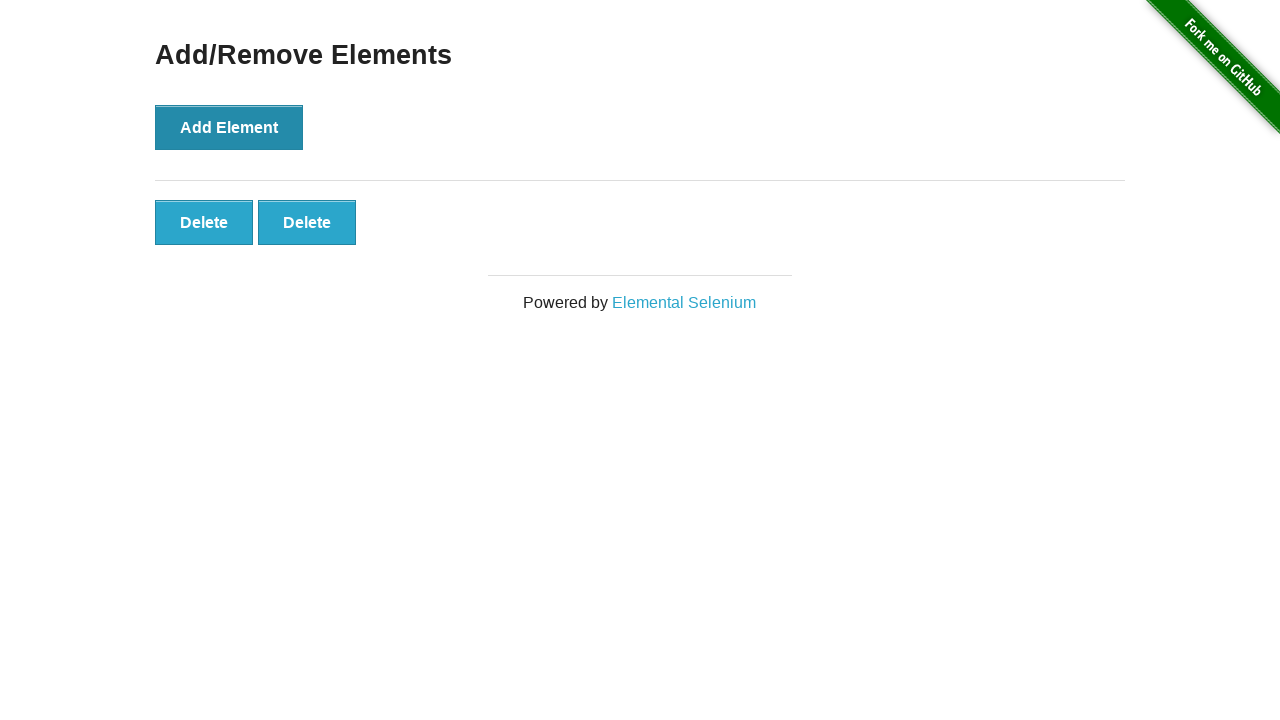

Clicked the second delete button at (307, 222) on xpath=//button[text()='Delete'] >> nth=1
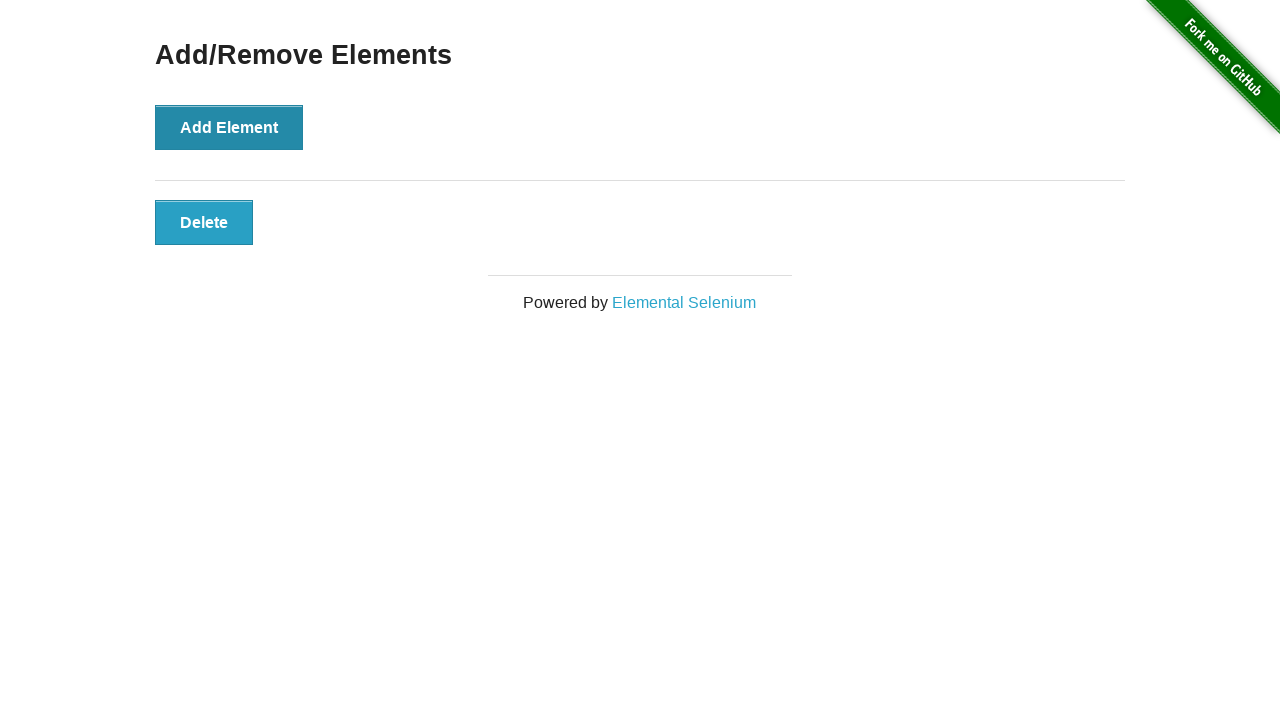

Reloaded delete buttons list to verify deletion
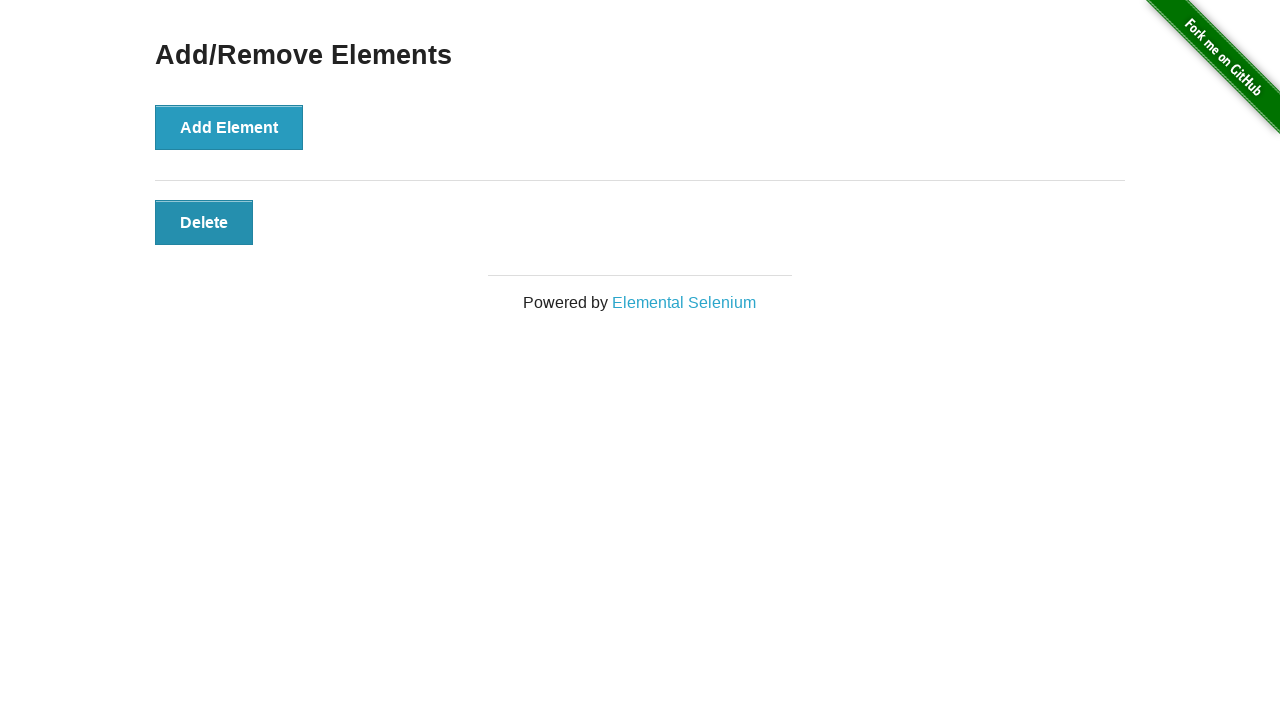

Verified that only one delete button remains after clicking one
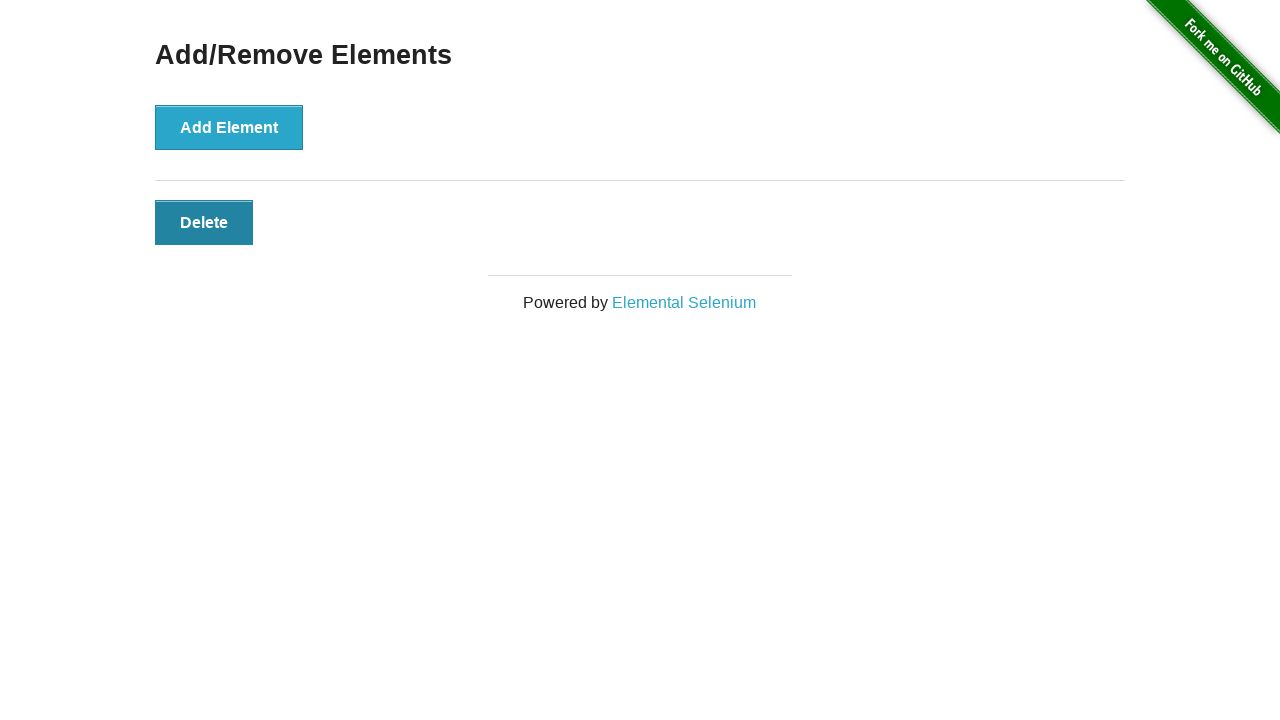

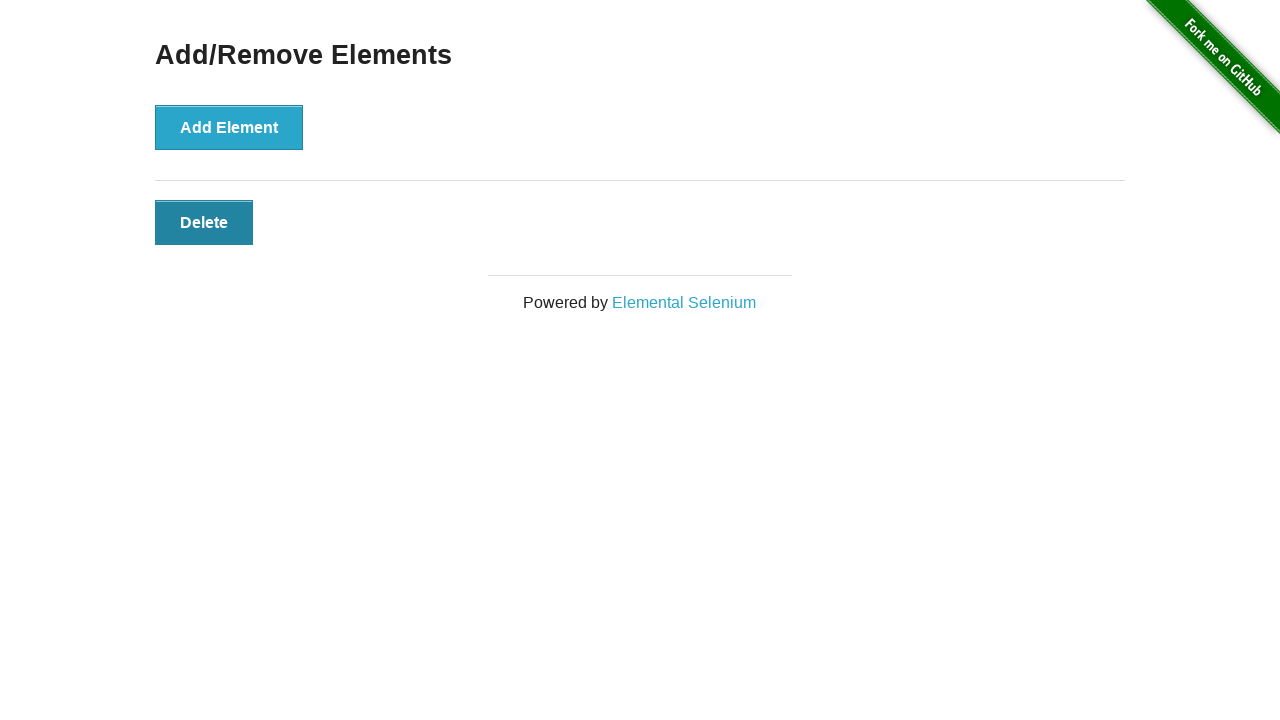